Tests child window/popup handling by clicking a link that opens a new window, then extracts and verifies an email address from the popup page content

Starting URL: https://rahulshettyacademy.com/loginpagePractise/

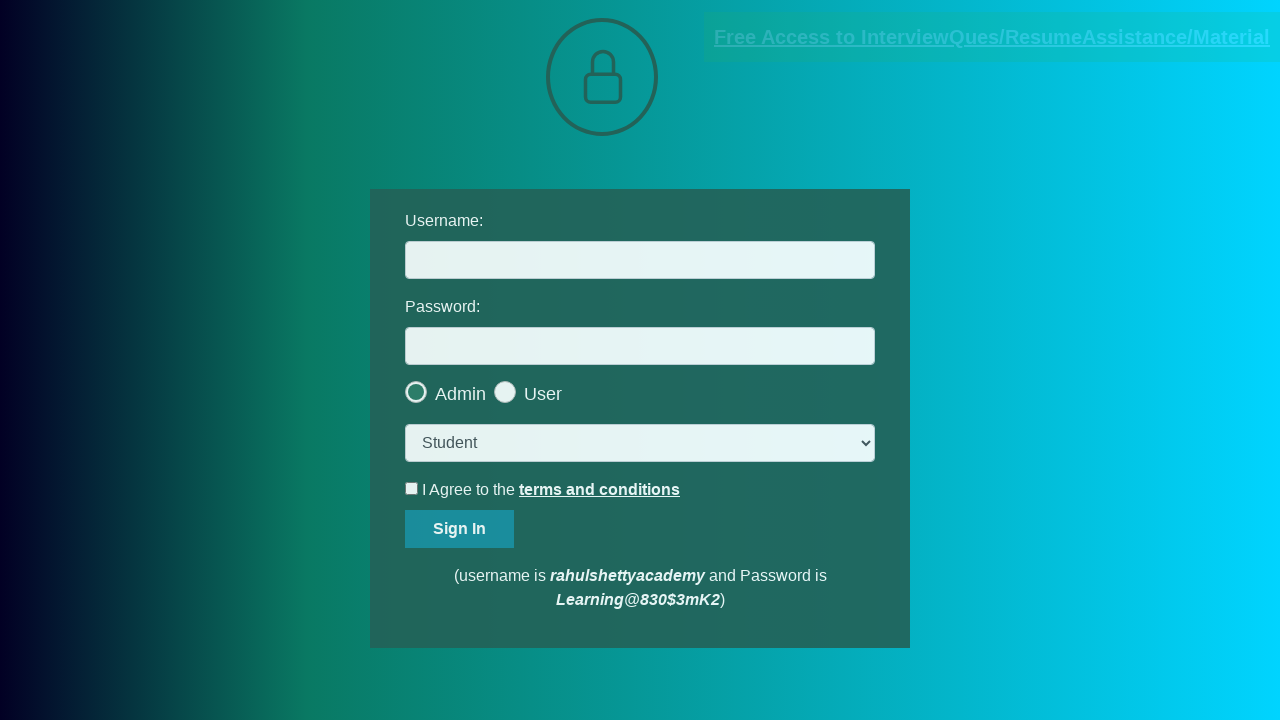

Clicked blinking text link to open popup window at (992, 37) on .blinkingText
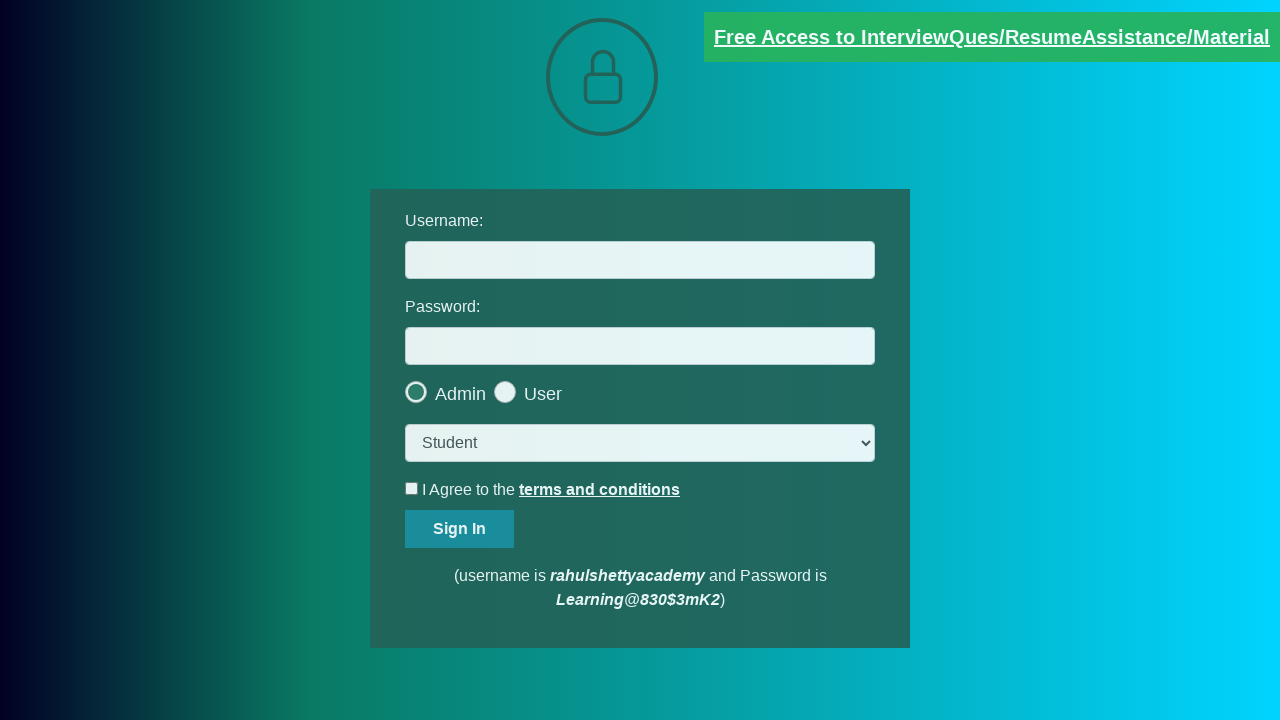

Captured child window/popup reference
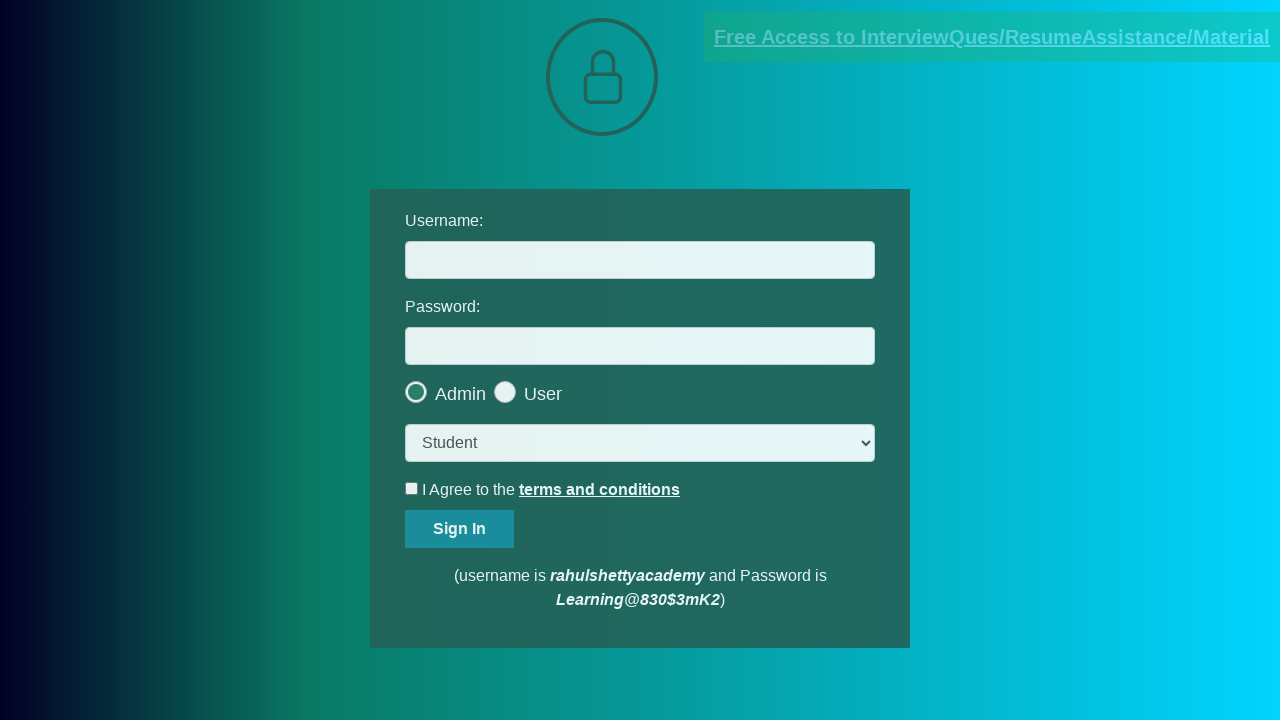

Red text element loaded in popup window
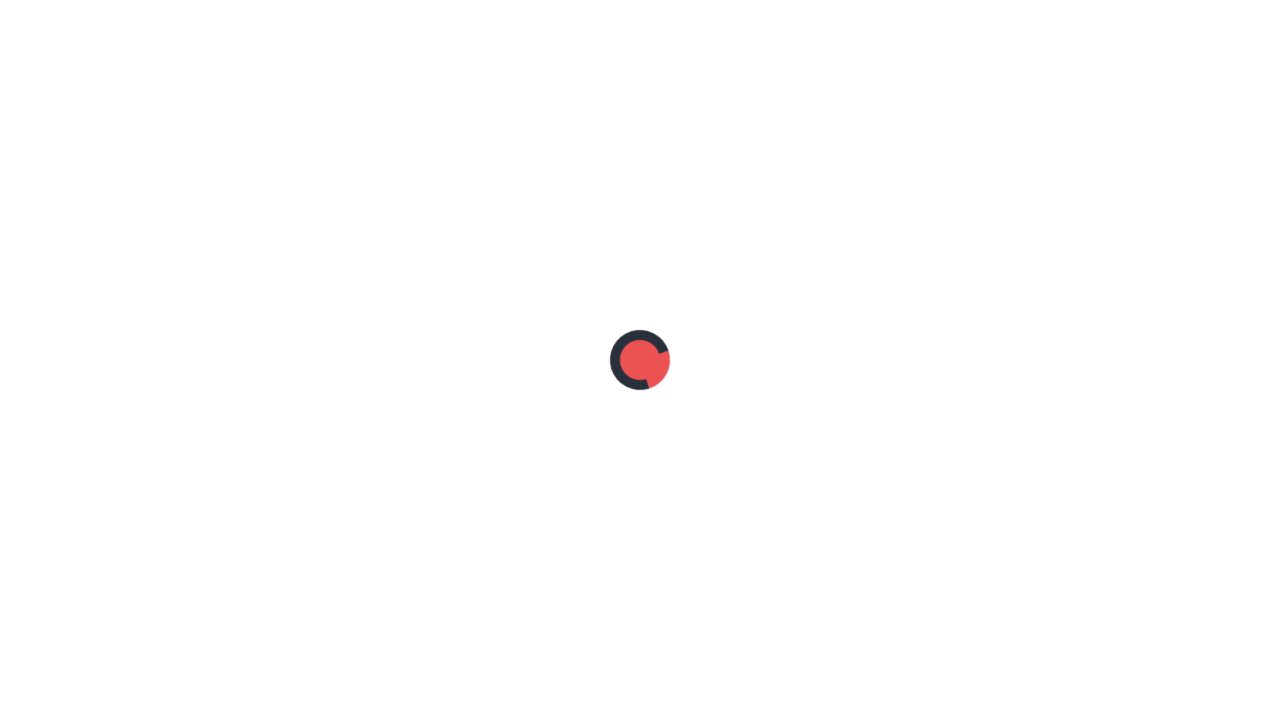

Extracted text content from red element
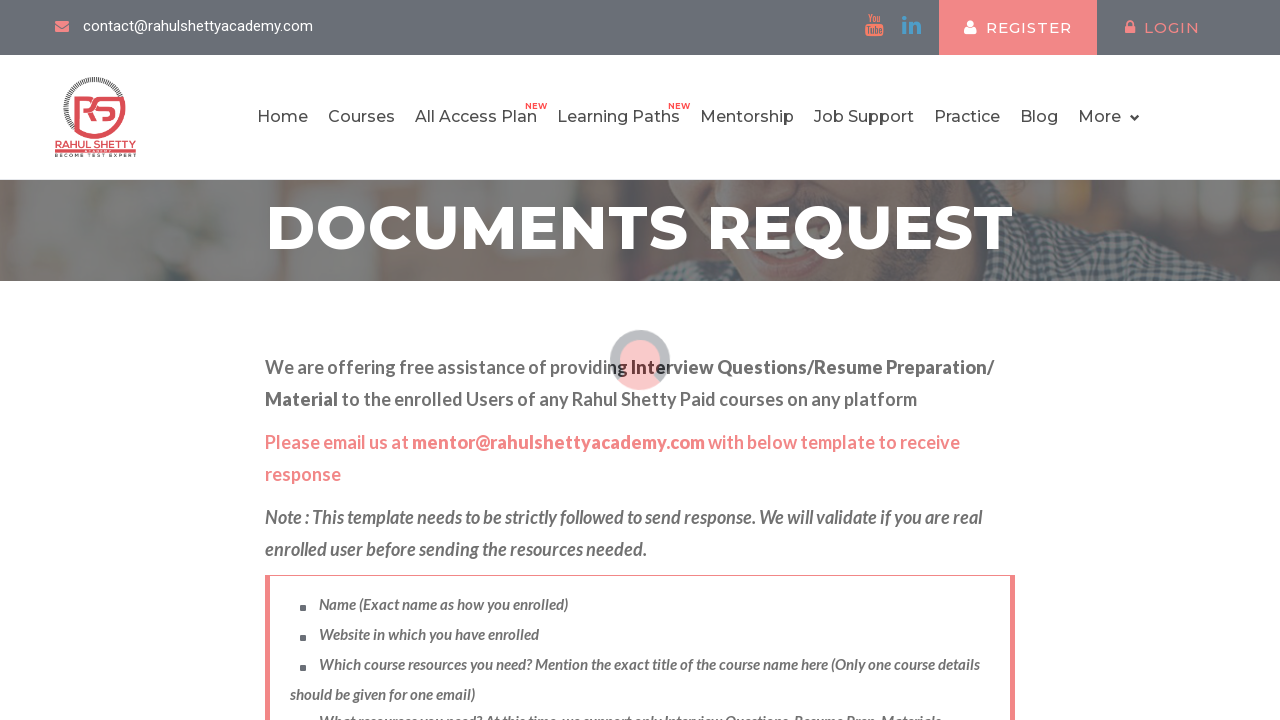

Extracted email address: mentor@rahulshettyacademy.com
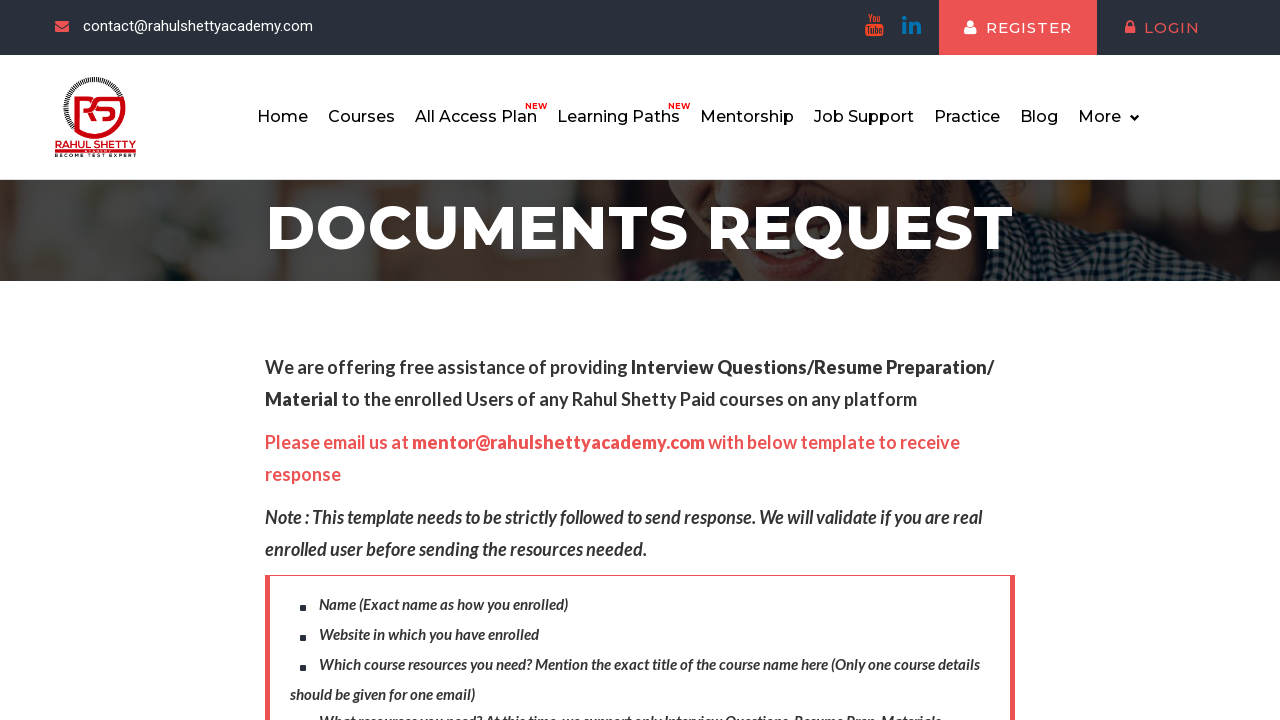

Verified email address matches expected value 'mentor@rahulshettyacademy.com'
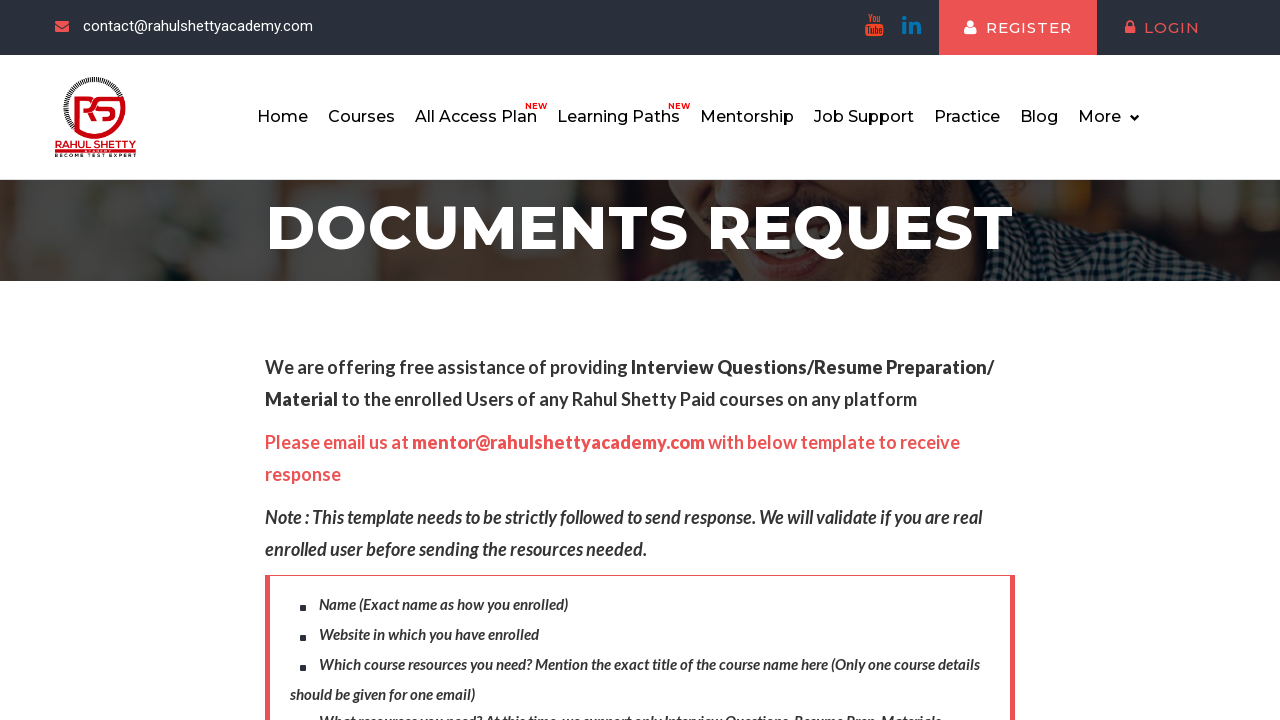

Closed child window/popup
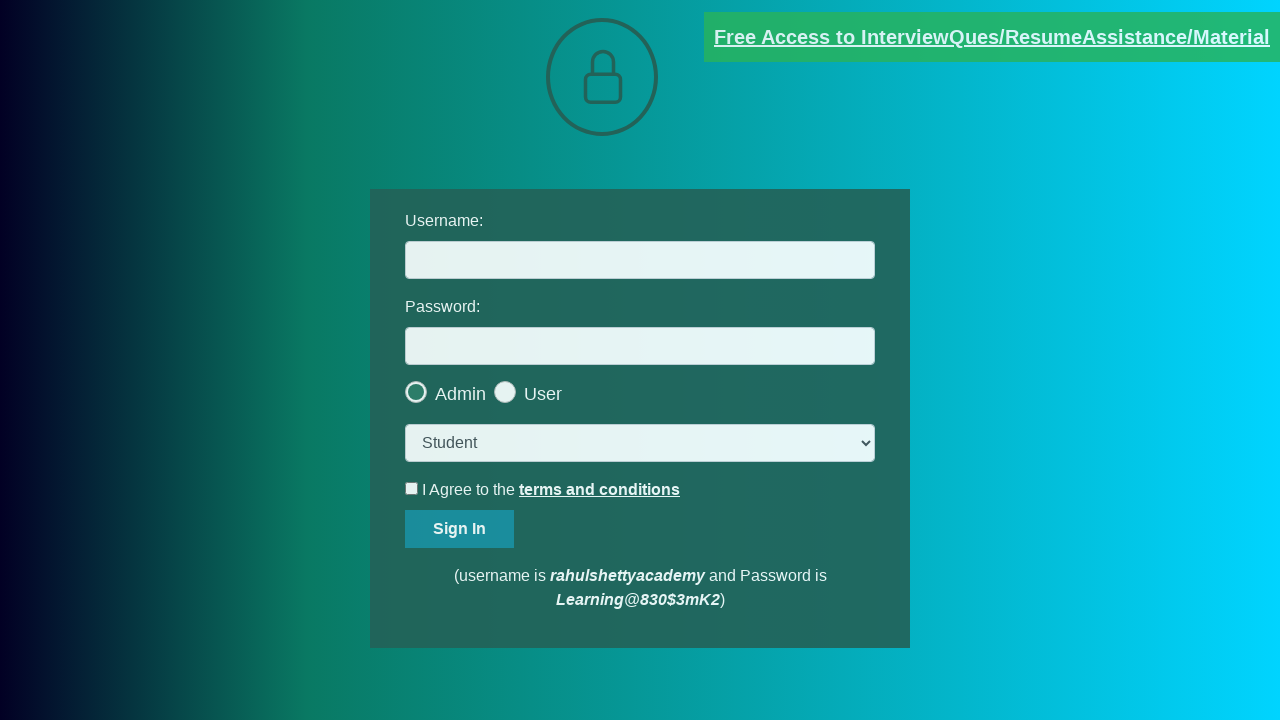

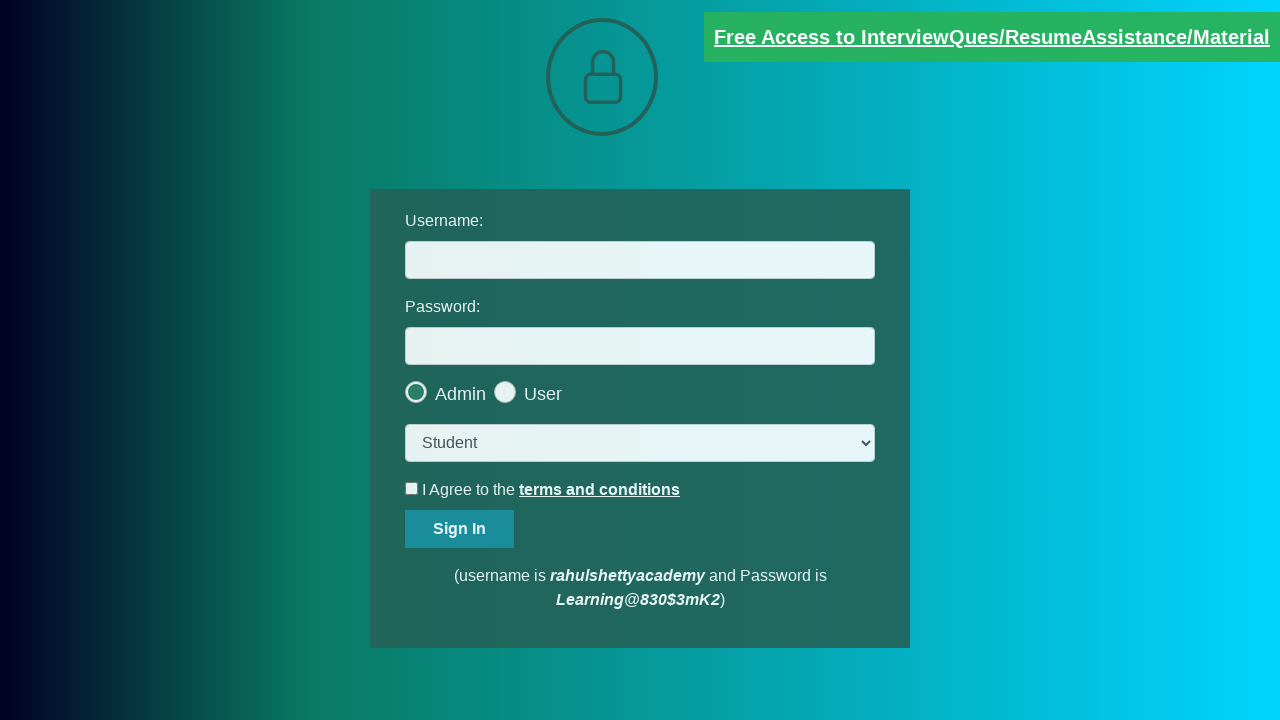